Tests basic HTML form controls on a tutorial page by clicking a radio button, selecting/deselecting checkboxes, clicking a register button, and navigating via a link.

Starting URL: https://www.hyrtutorials.com/p/basic-controls.html

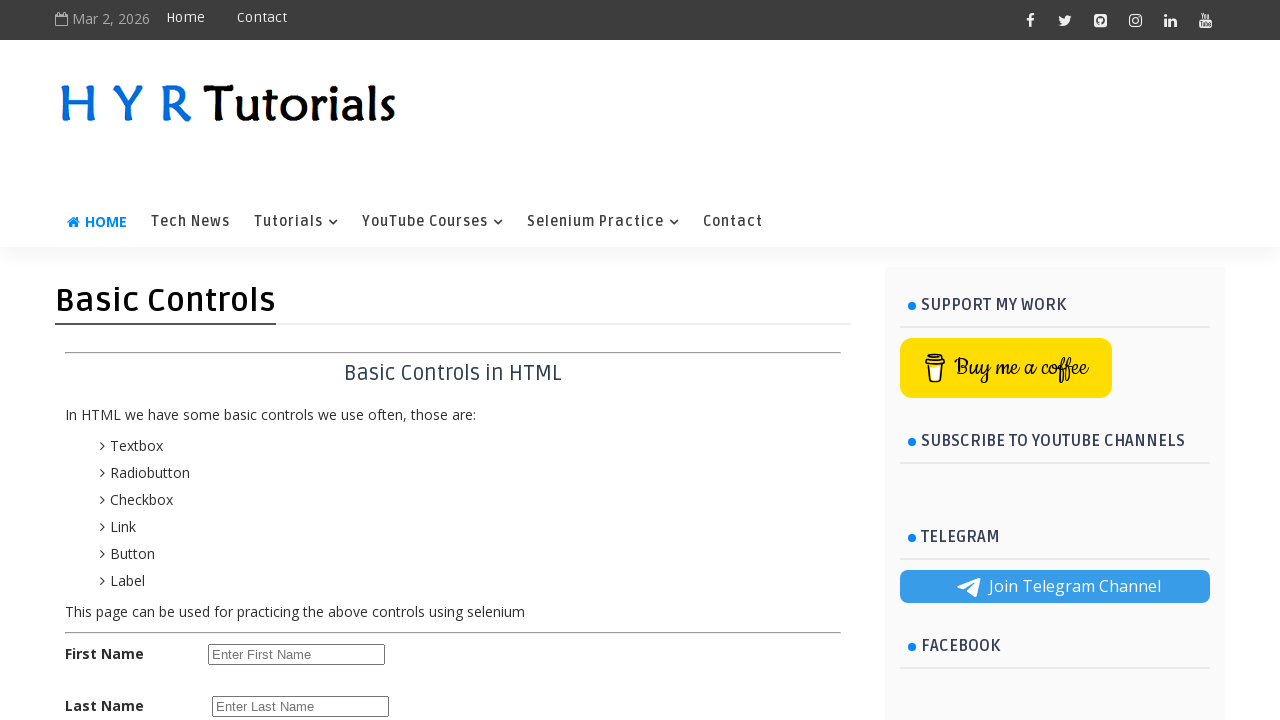

Clicked the female radio button at (286, 360) on #femalerb
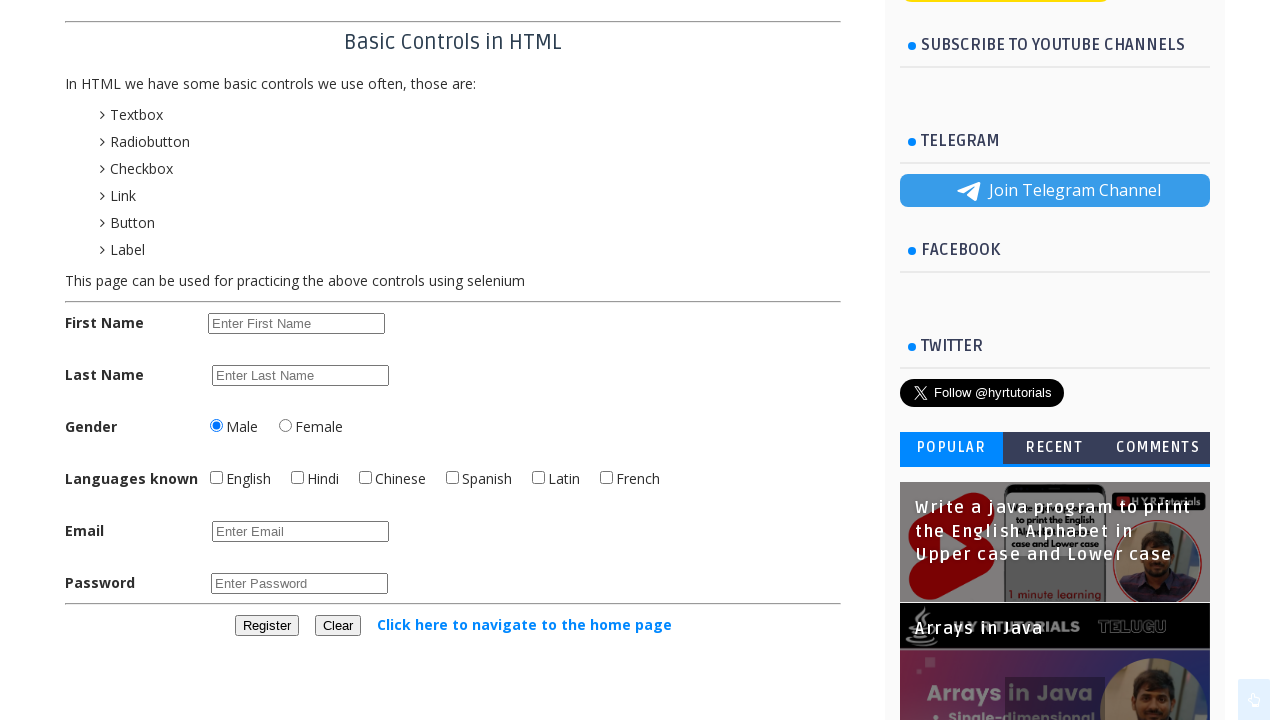

Clicked the English checkbox at (216, 478) on #englishchbx
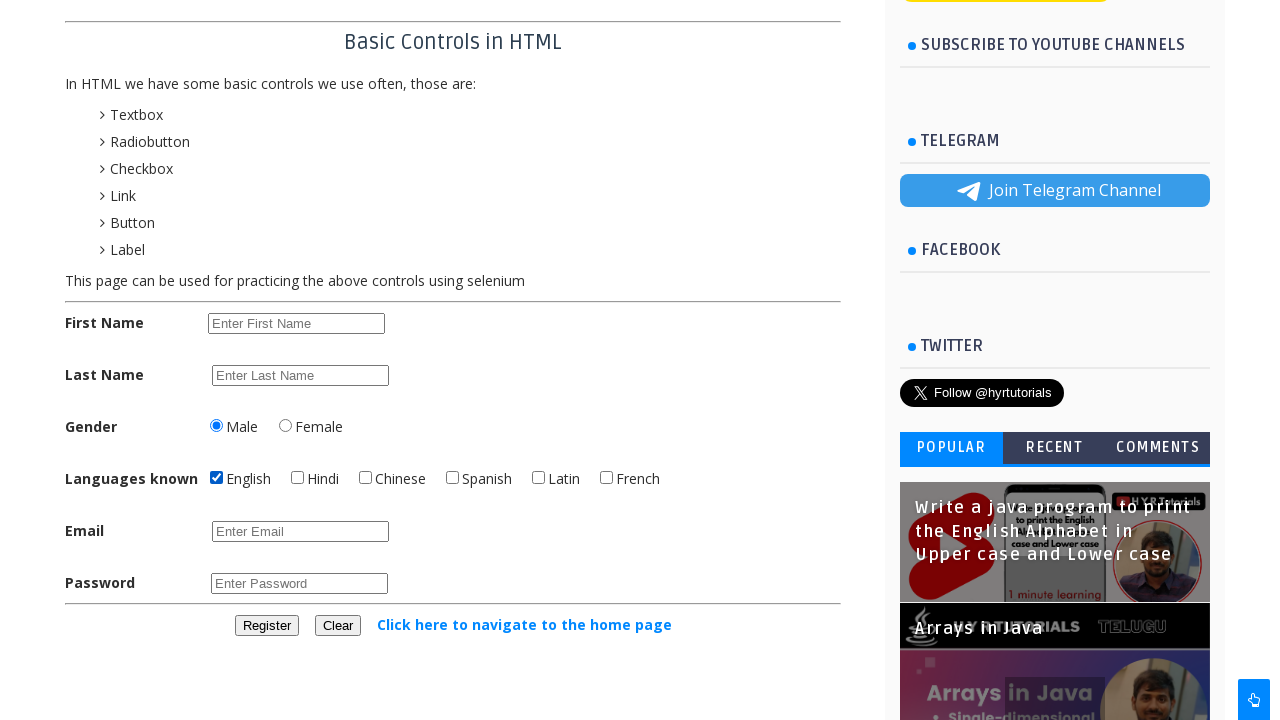

Clicked the Hindi checkbox to check it at (298, 478) on #hindichbx
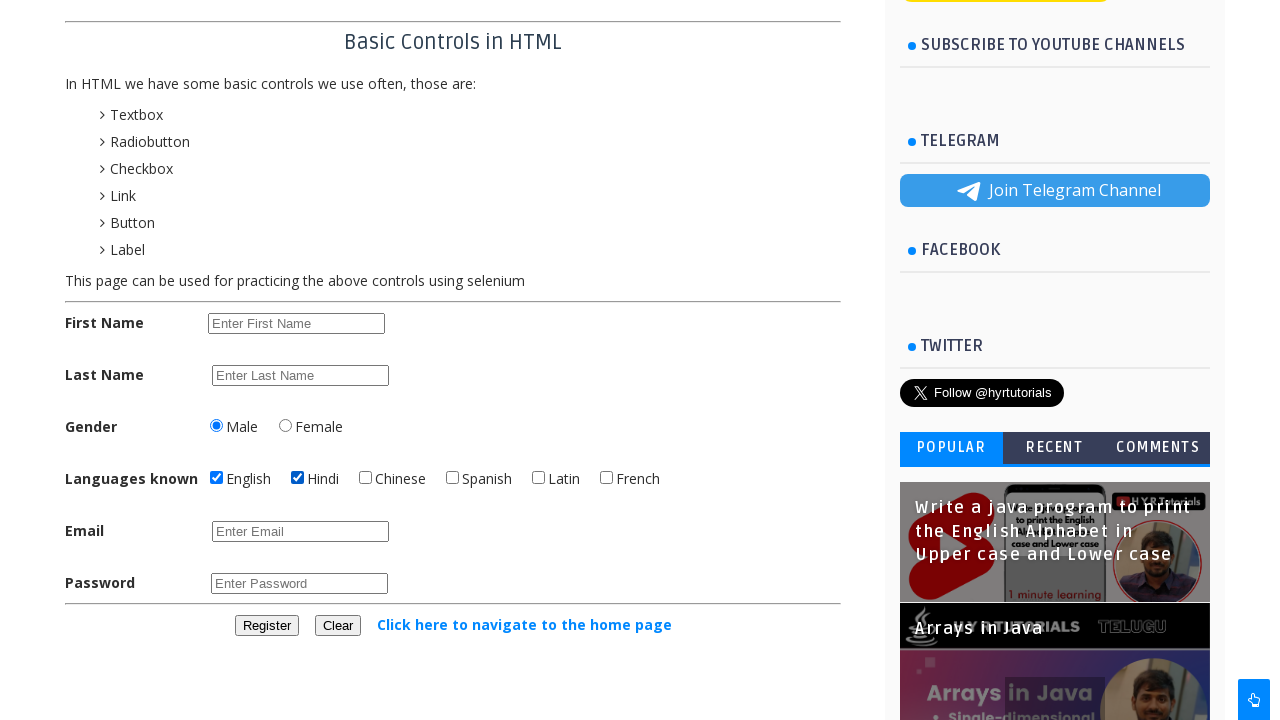

Located the Hindi checkbox element
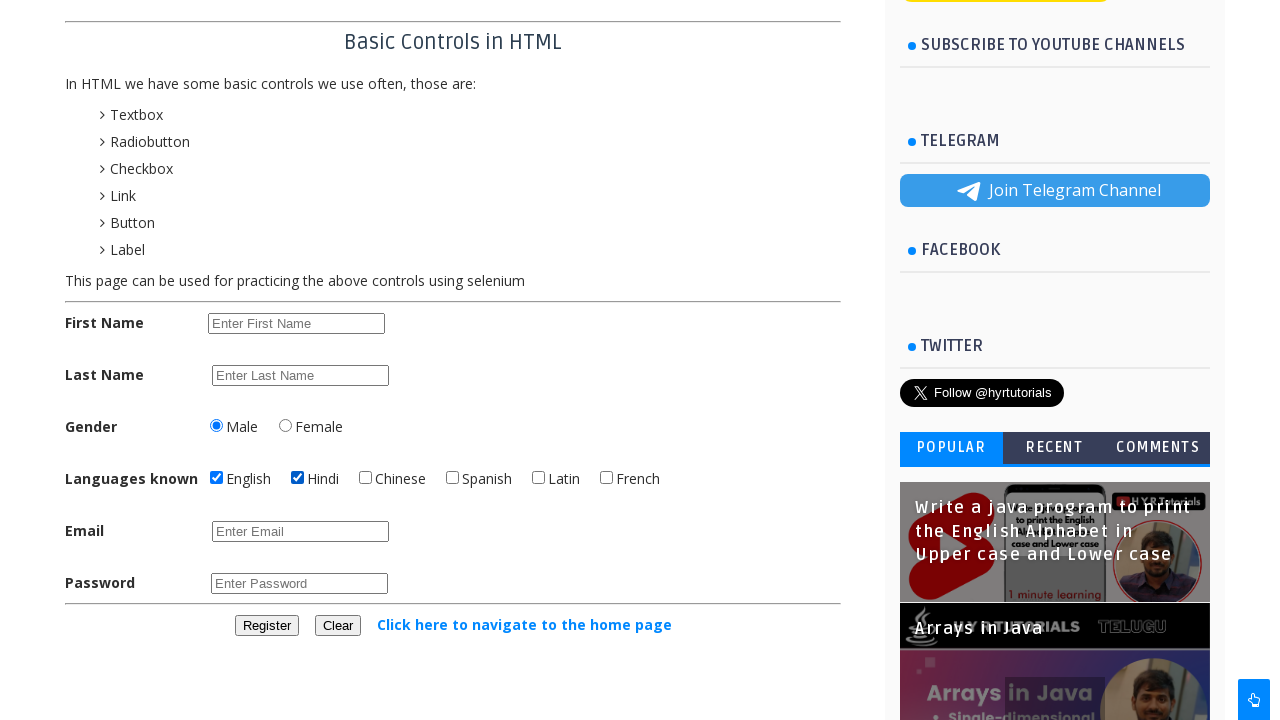

Verified Hindi checkbox is checked
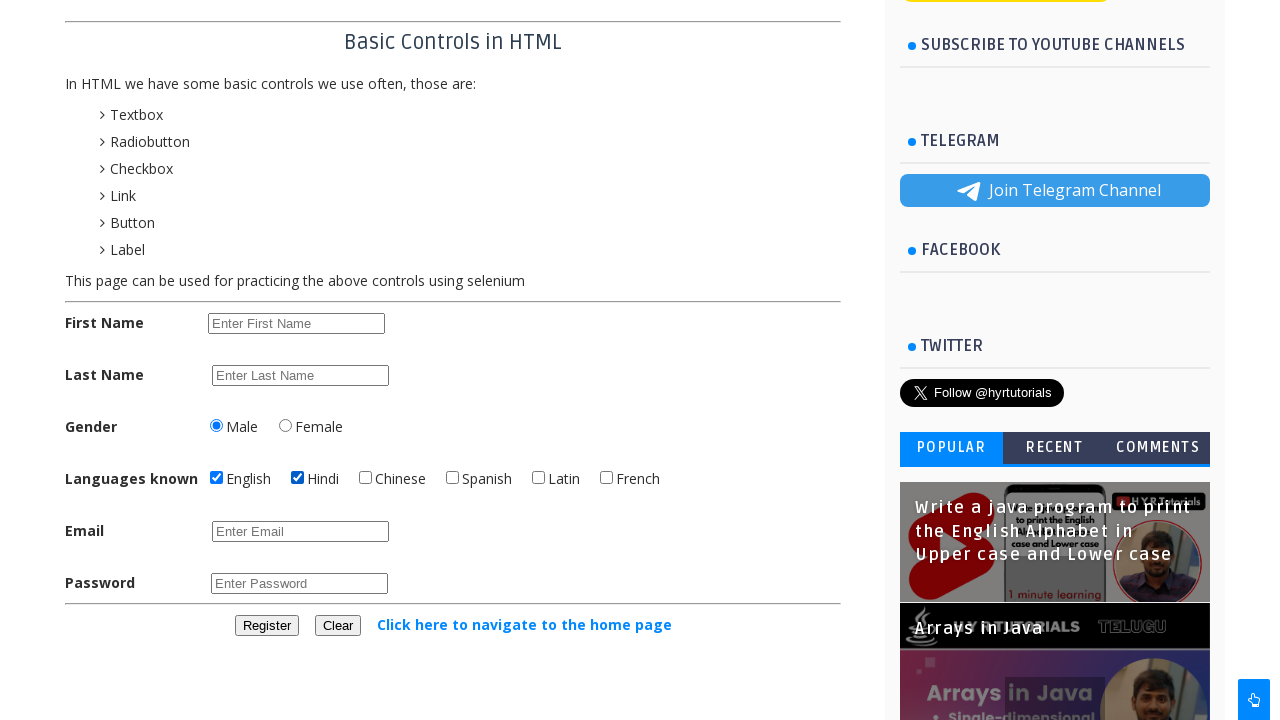

Unchecked the Hindi checkbox at (298, 478) on #hindichbx
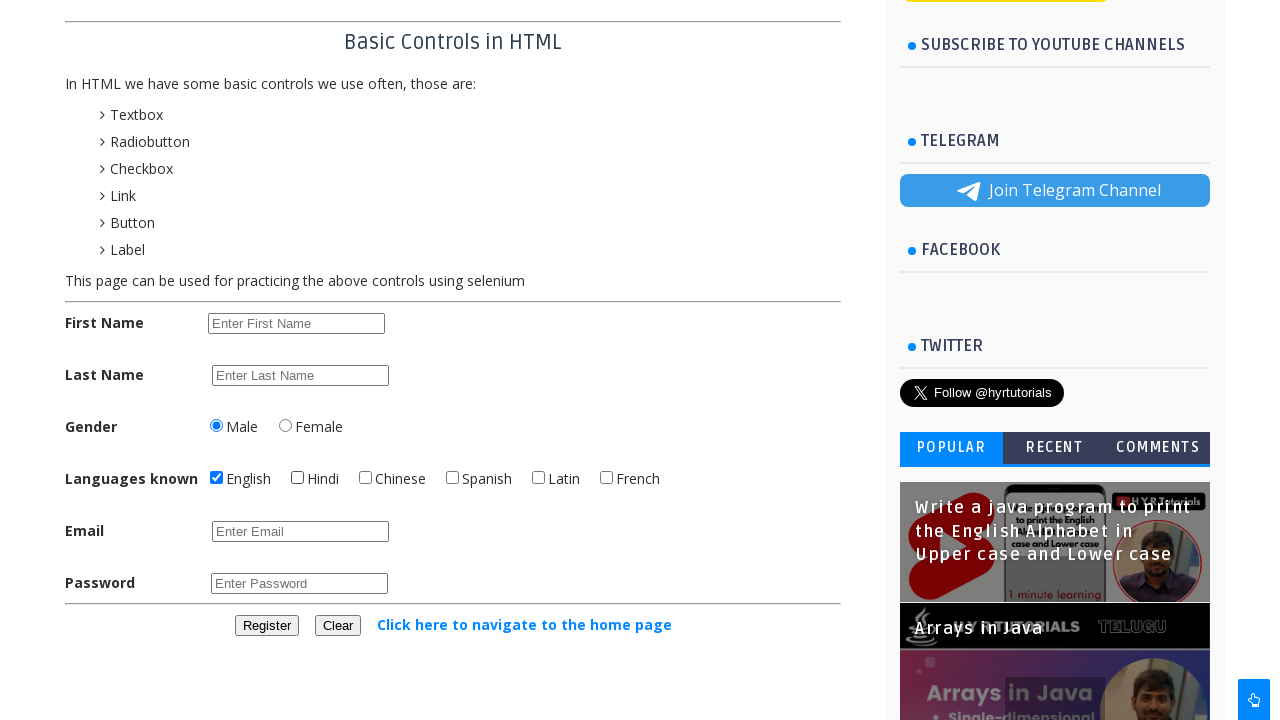

Clicked the register button at (266, 626) on #registerbtn
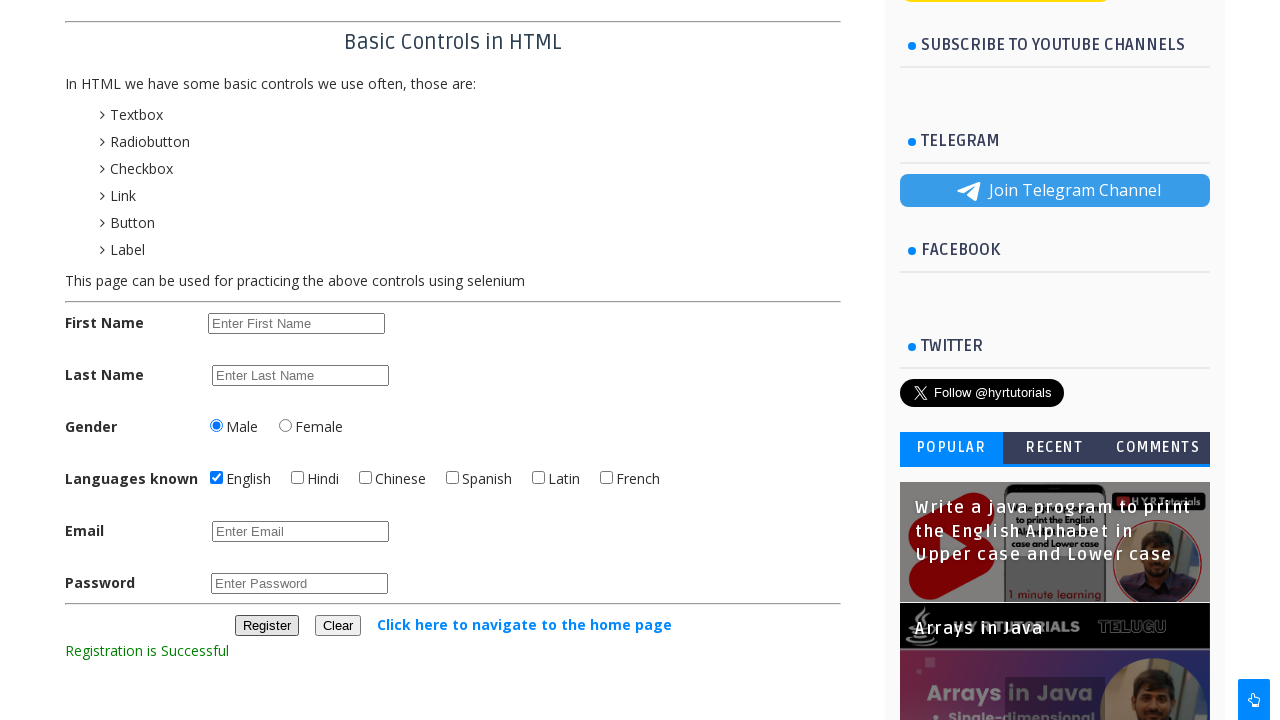

Waited for registration message to appear
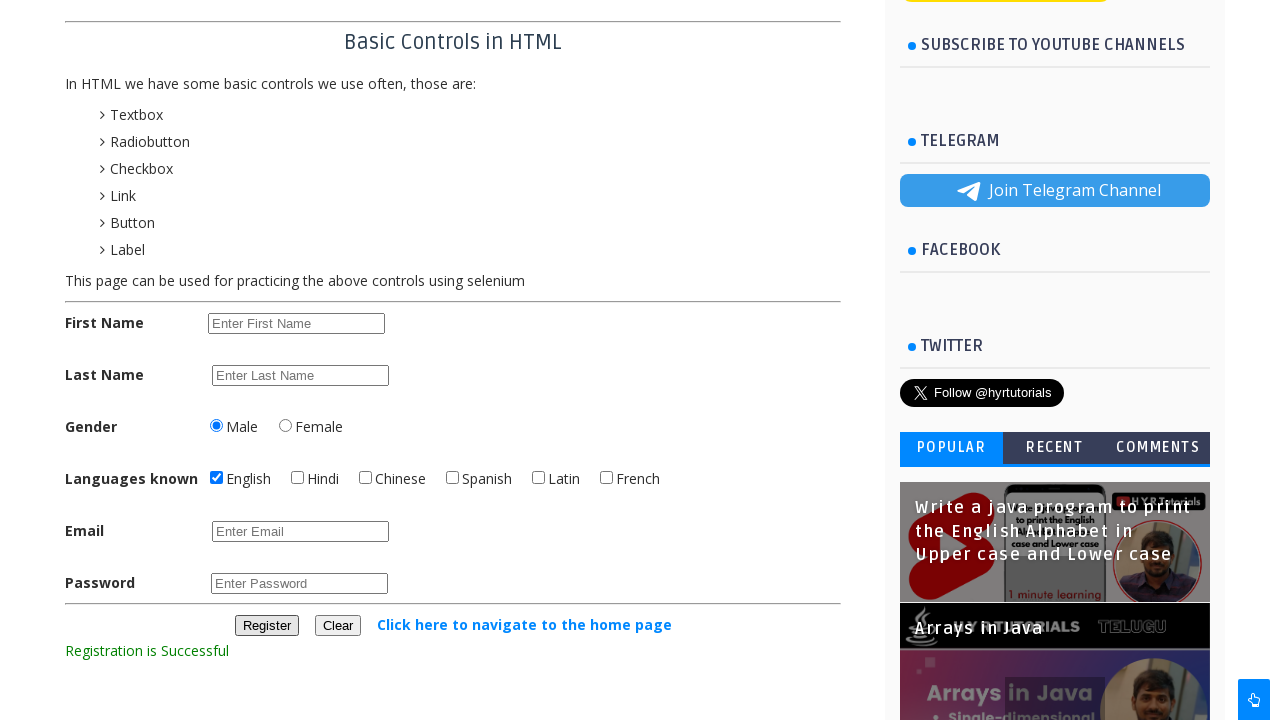

Clicked the navigation link to home page at (524, 624) on text=Click here to navigate to the home page
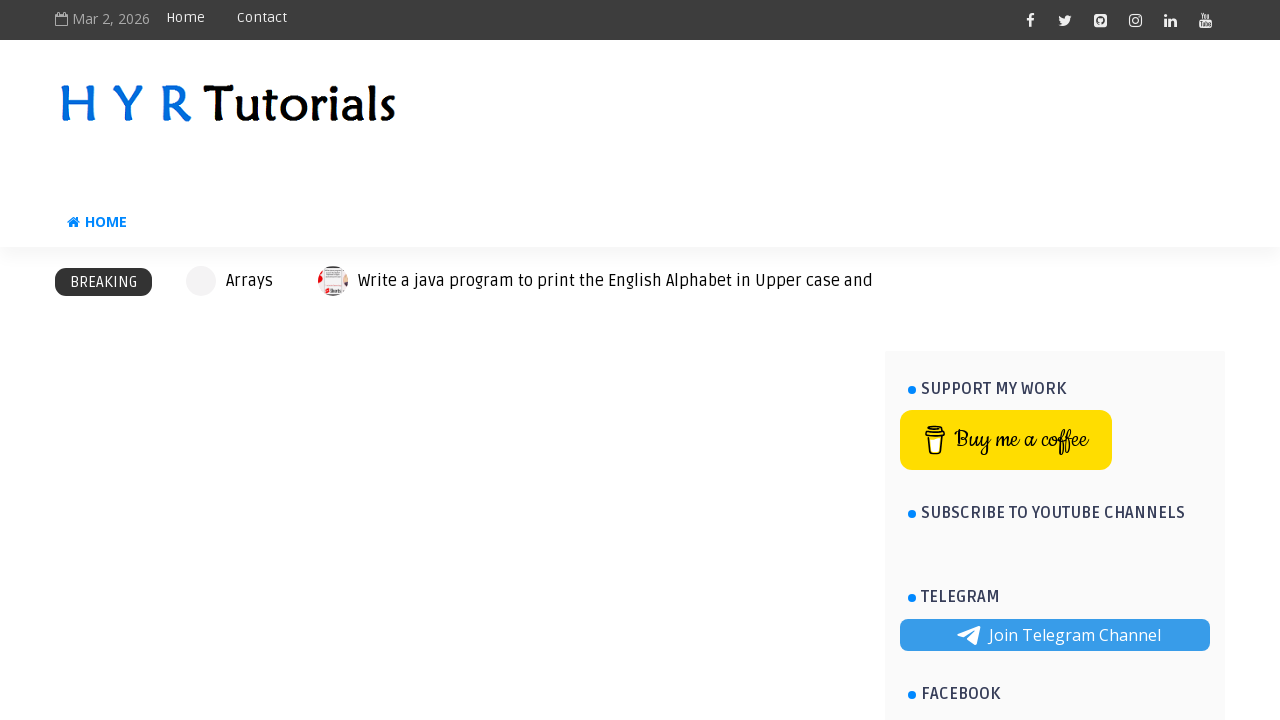

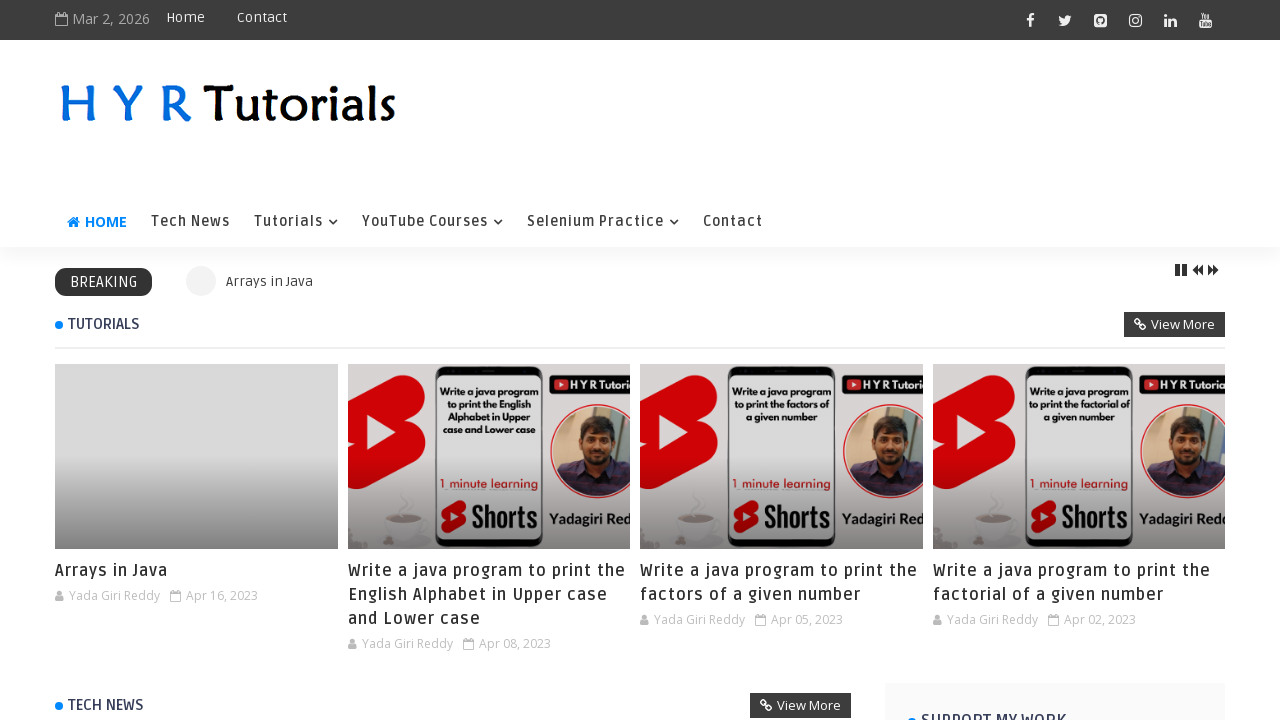